Tests browser window handling by clicking a link that opens a new window, switching to the child window to read its content, then switching back to the parent window to verify its content.

Starting URL: https://the-internet.herokuapp.com/windows

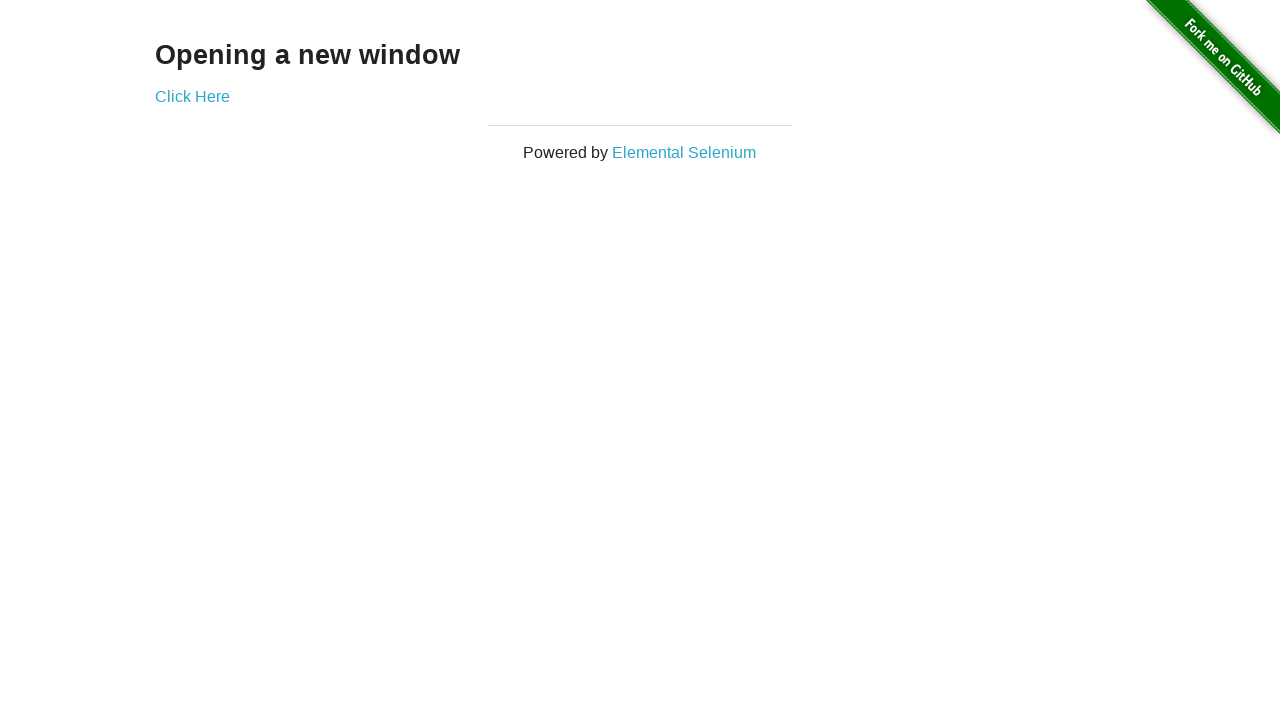

Clicked 'Click Here' link to open new window at (192, 96) on text=Click Here
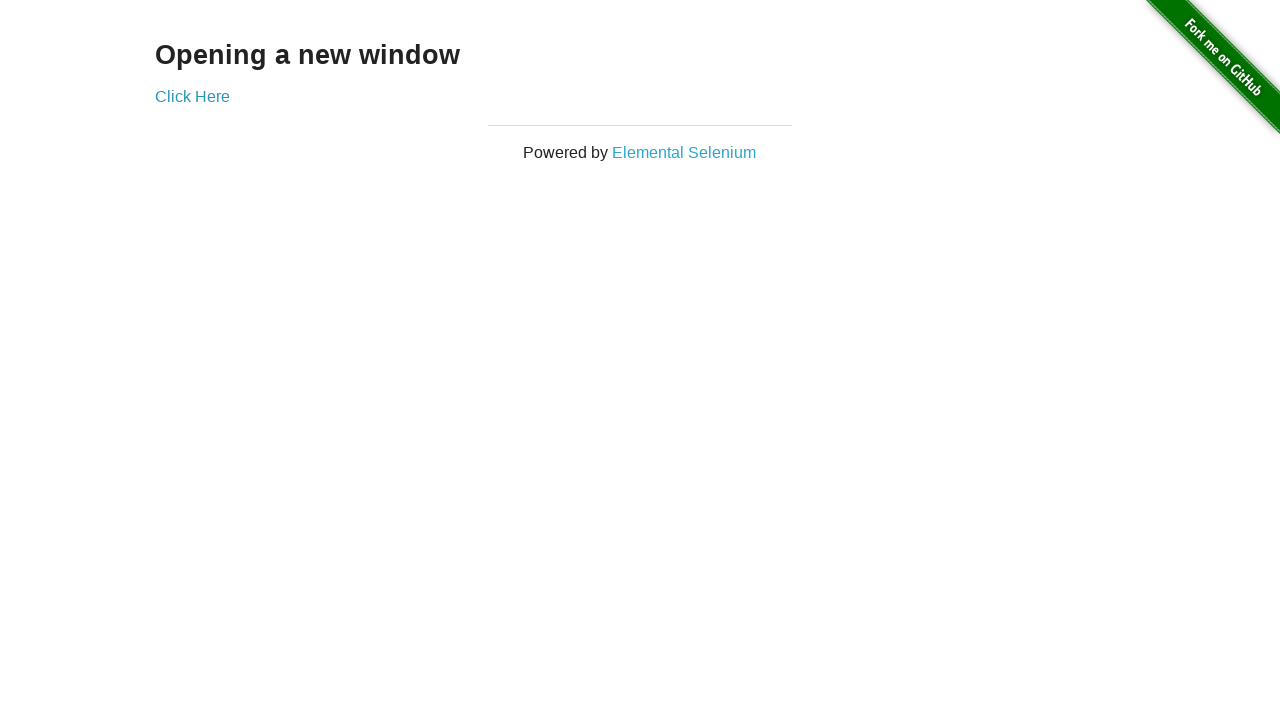

New window/child page opened successfully
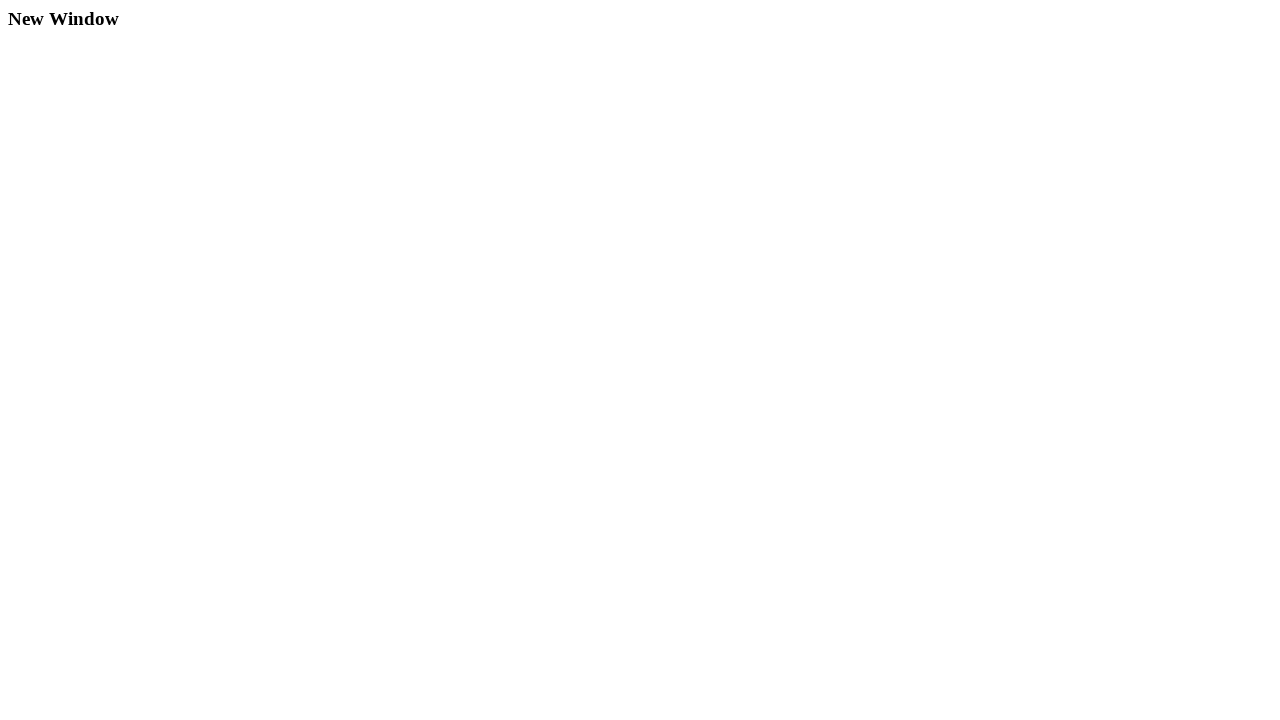

Child page heading element loaded
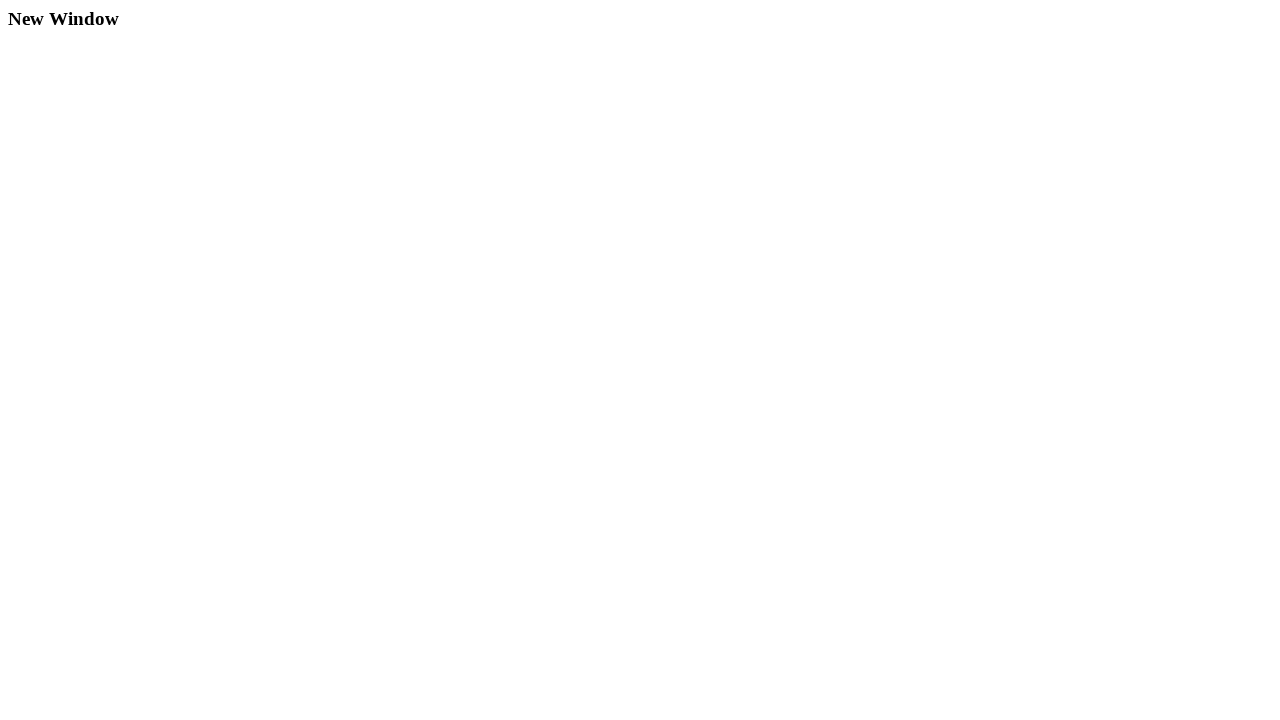

Read child page heading: 'New Window'
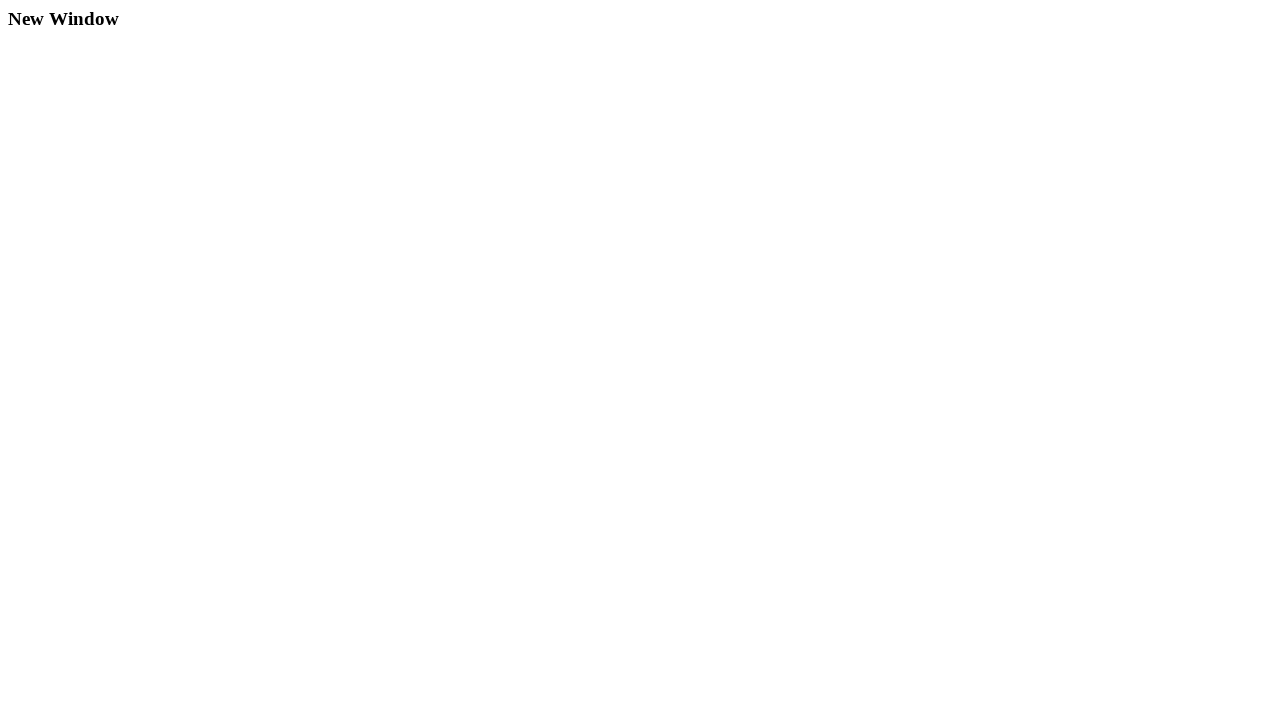

Read parent page heading: 'Opening a new window'
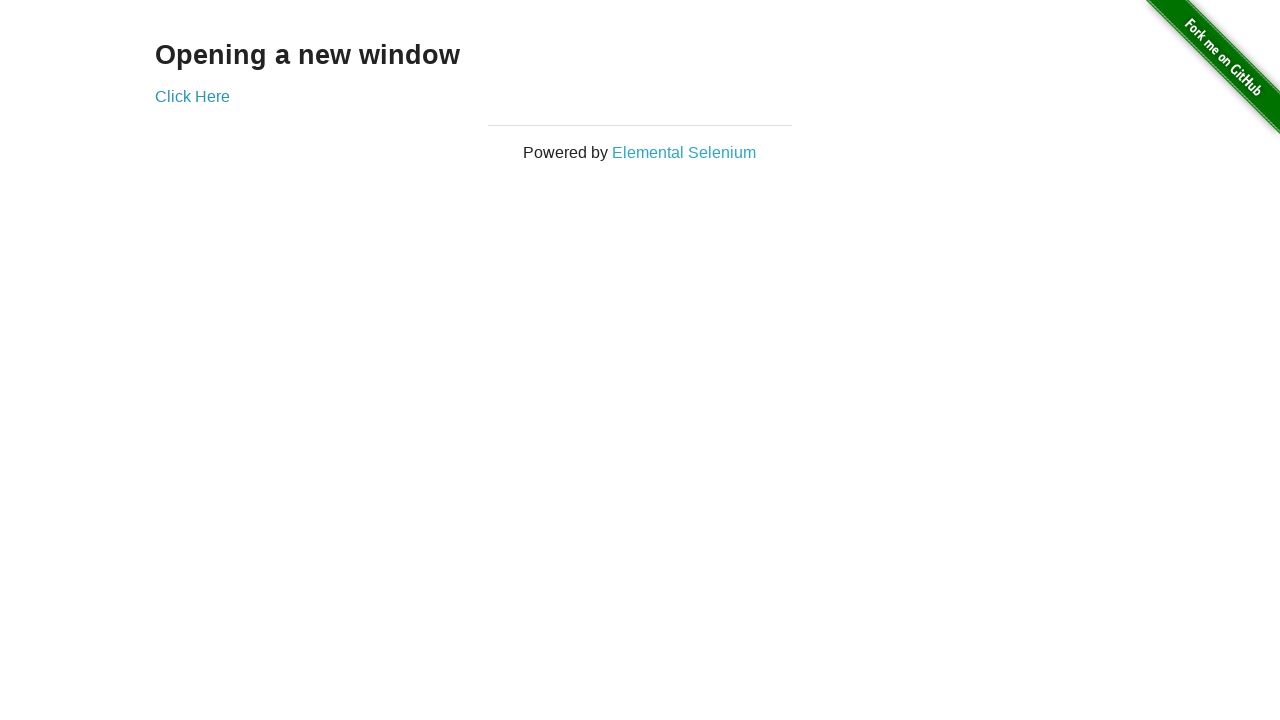

Closed child window
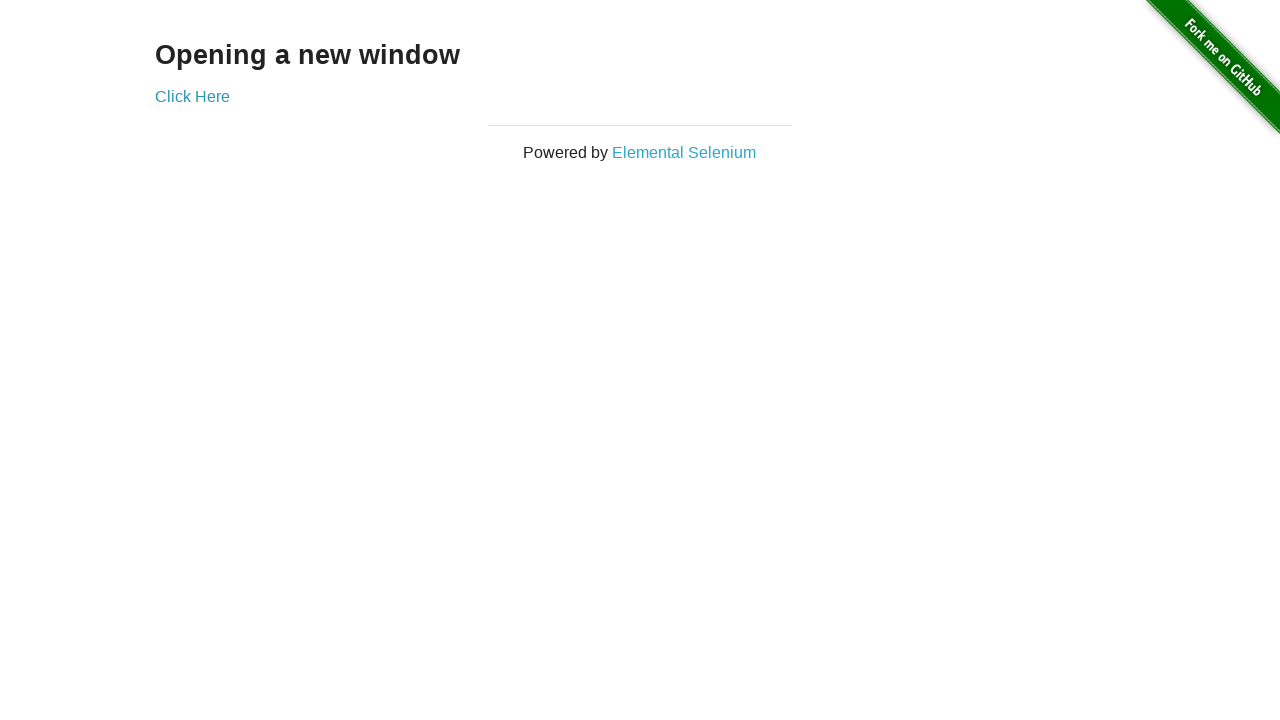

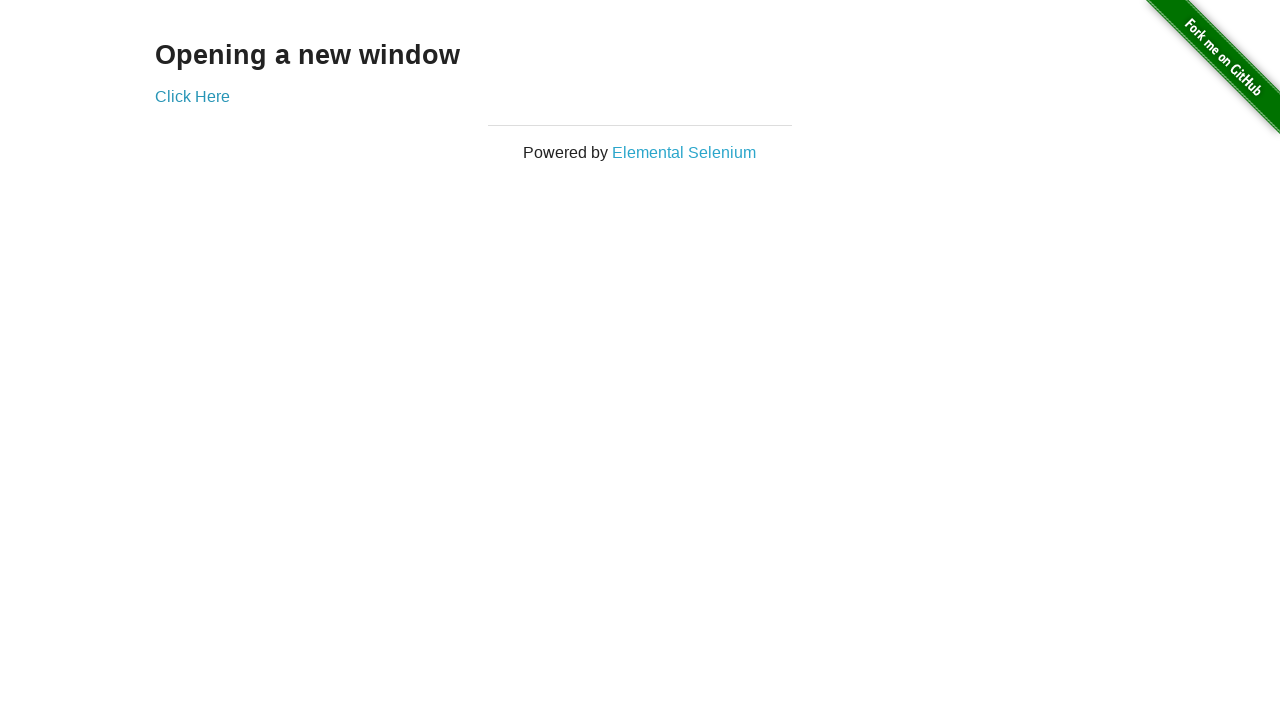